Tests accepting a JavaScript confirmation alert on W3Schools example page by switching to iframe, triggering the alert, and accepting it

Starting URL: https://www.w3schools.com/jsref/tryit.asp?filename=tryjsref_confirm

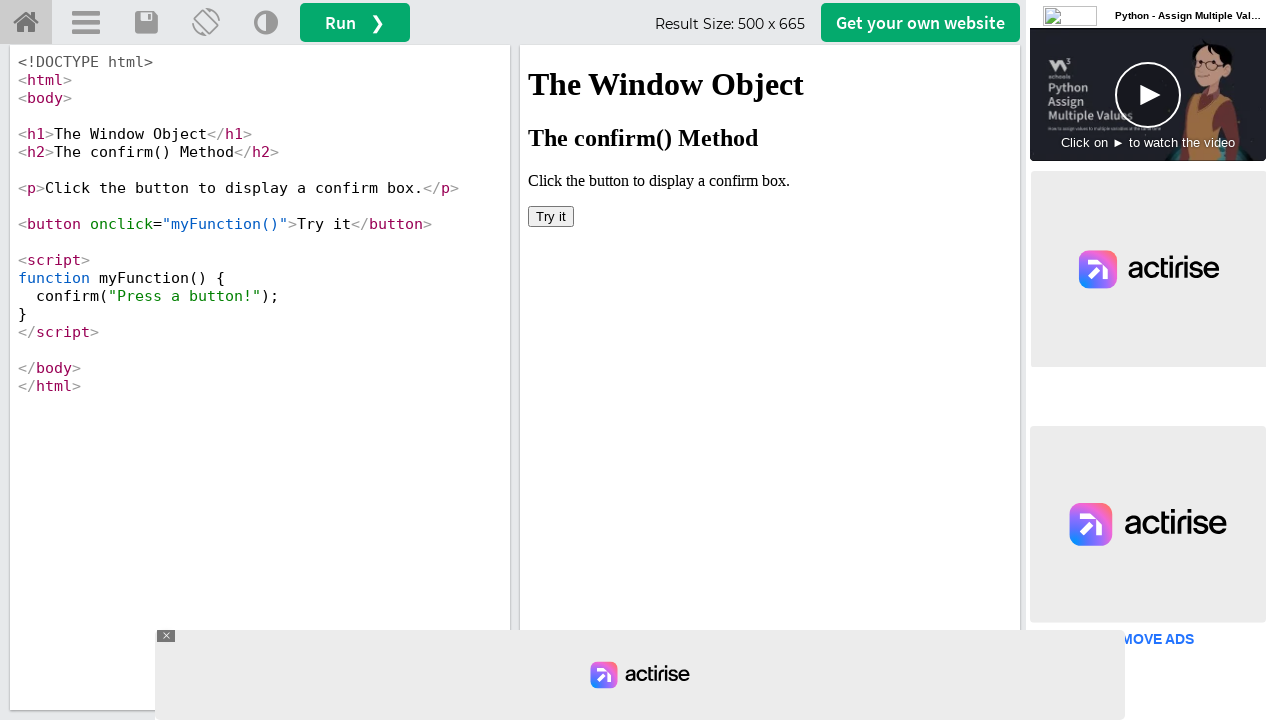

Located iframe containing the example
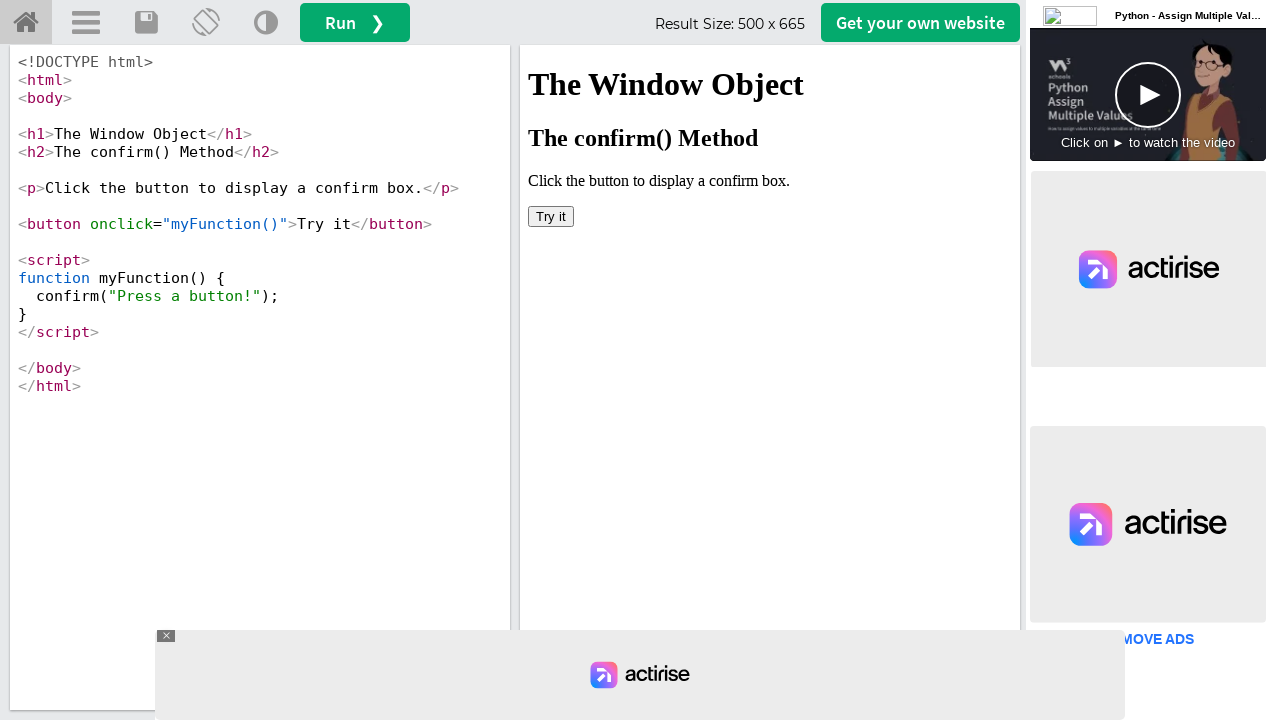

Clicked 'Try it' button to trigger the confirmation alert at (551, 216) on iframe[name='iframeResult'] >> internal:control=enter-frame >> xpath=//button[.=
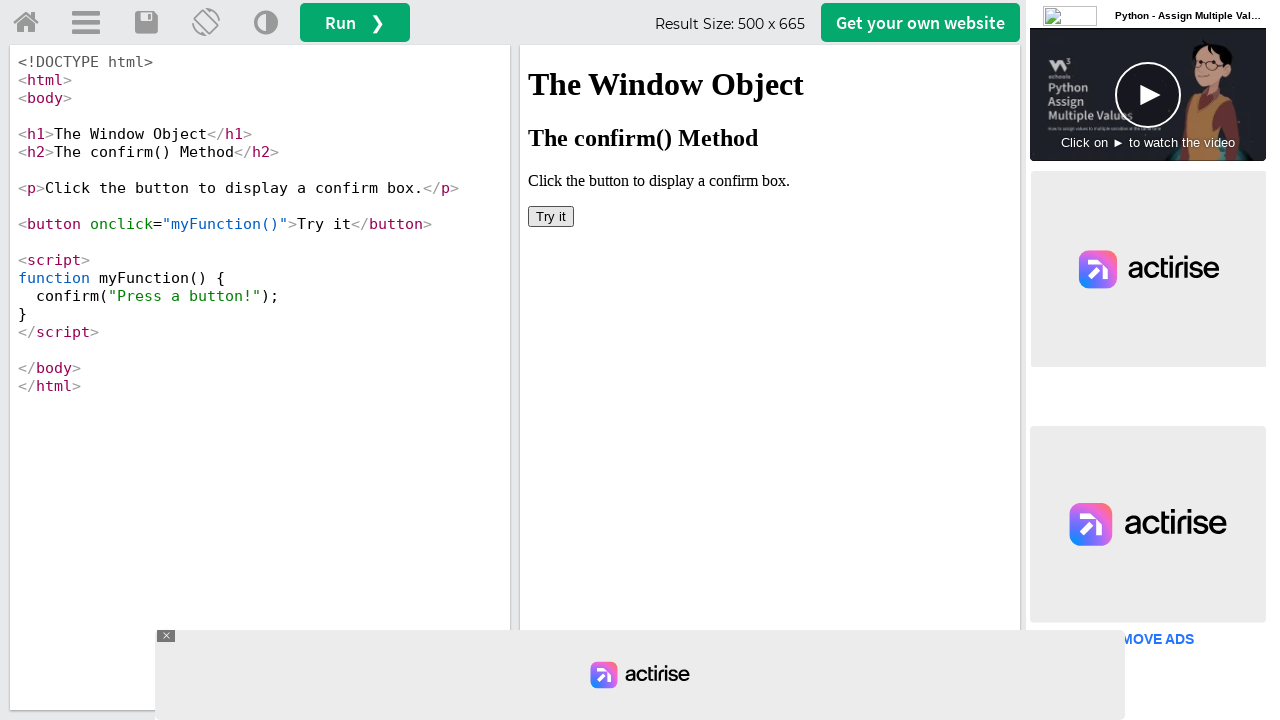

Set up dialog handler to accept confirmation alert
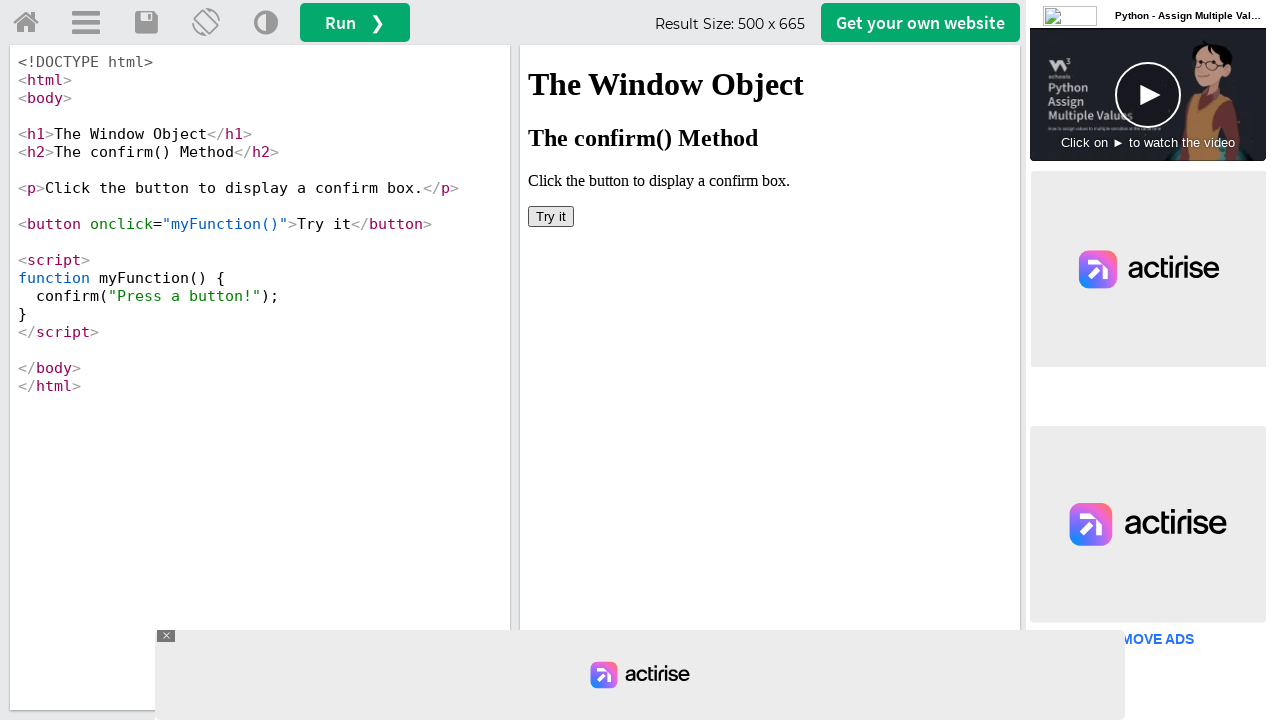

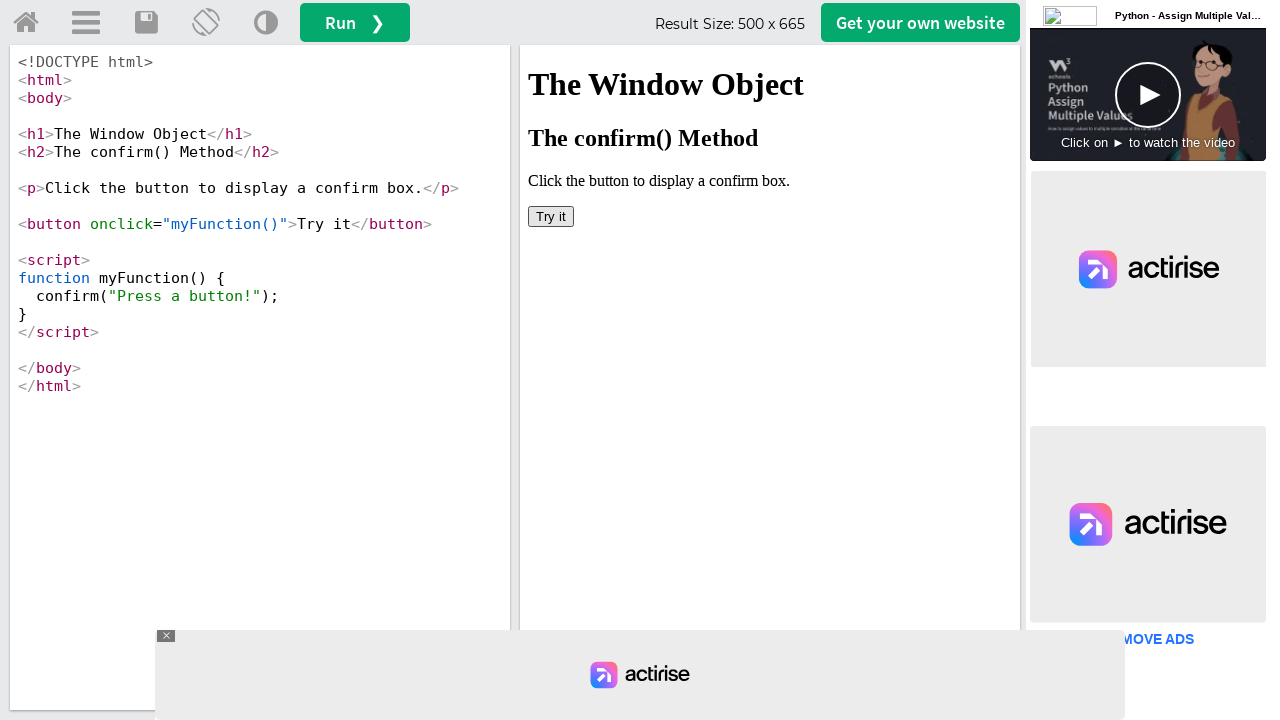